Solves a math problem on a webpage by reading a value, calculating the answer using a logarithmic formula, and submitting the form with the answer along with checkbox and radio button selections

Starting URL: http://suninjuly.github.io/math.html

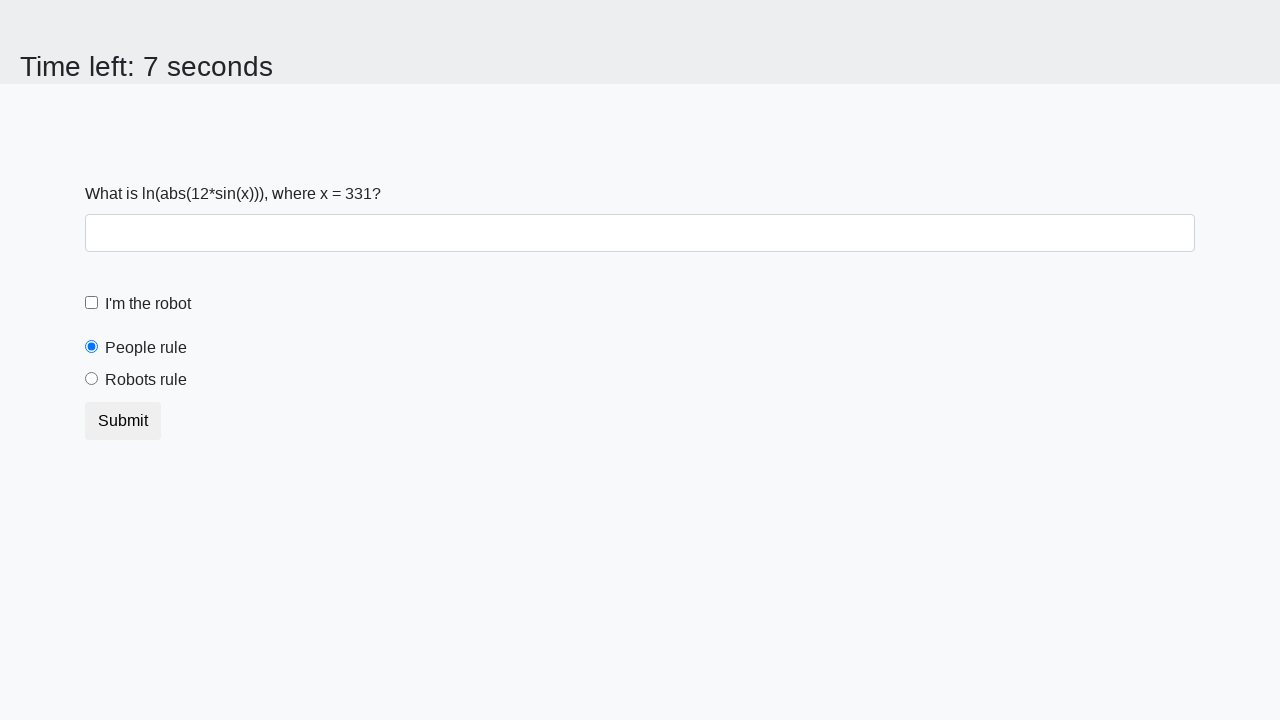

Located the input value element
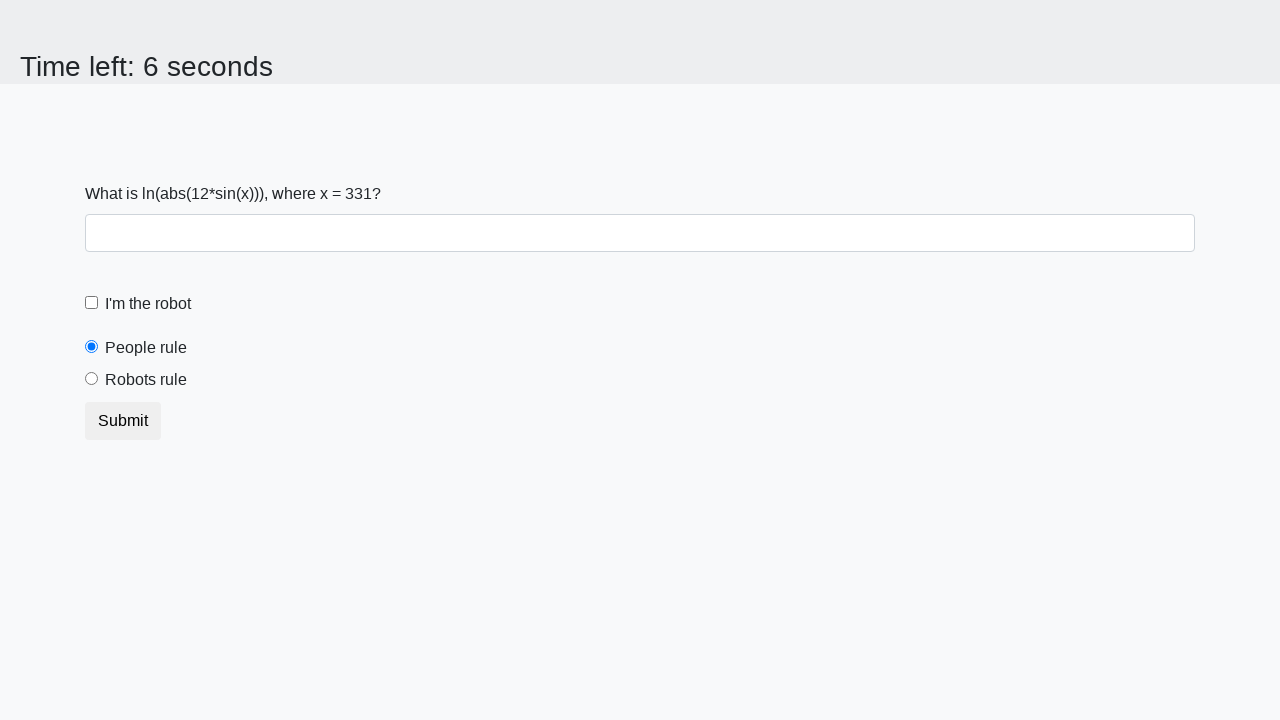

Read the value from the input element
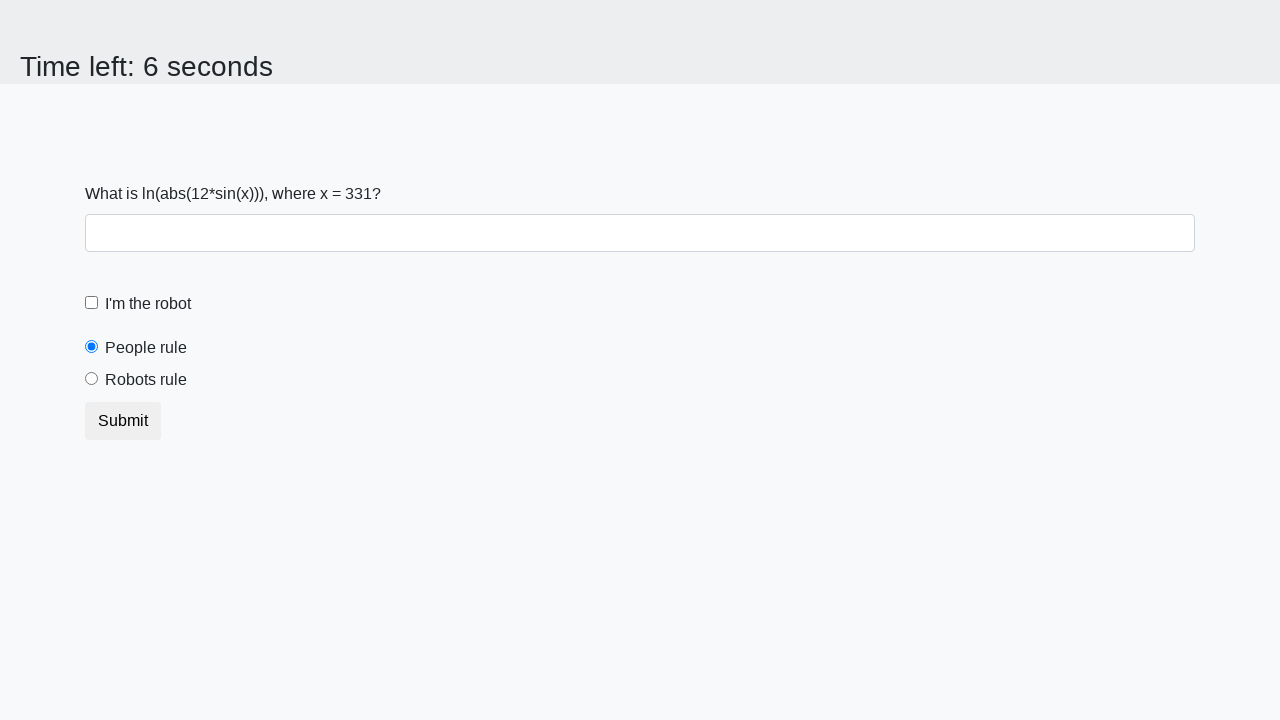

Calculated the answer using logarithmic formula: log(abs(12*sin(x)))
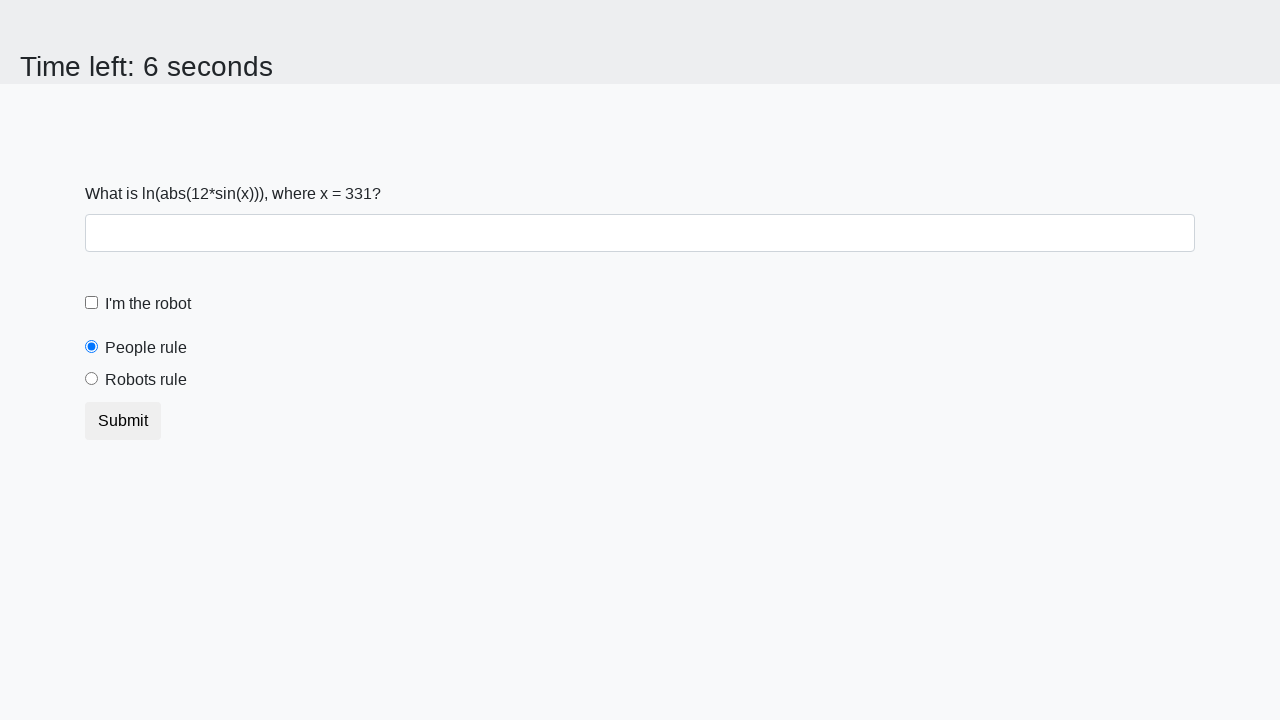

Filled the answer field with calculated value on #answer
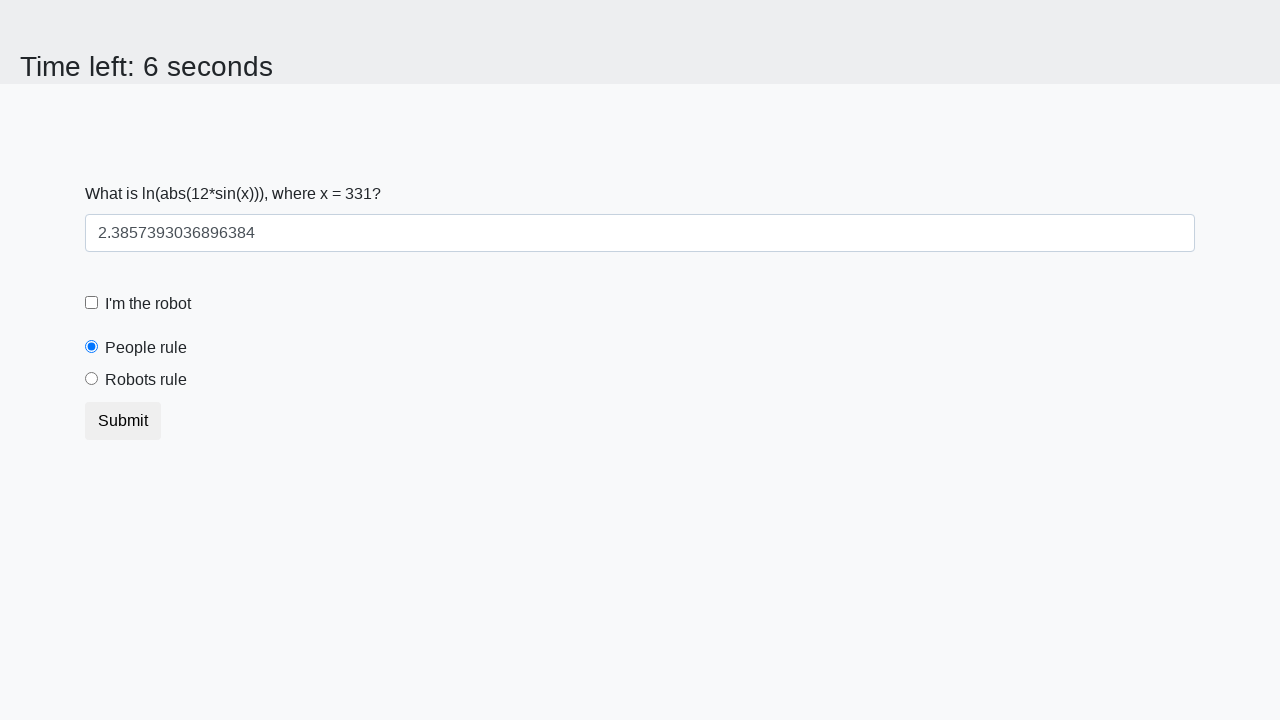

Checked the robot checkbox at (92, 303) on #robotCheckbox
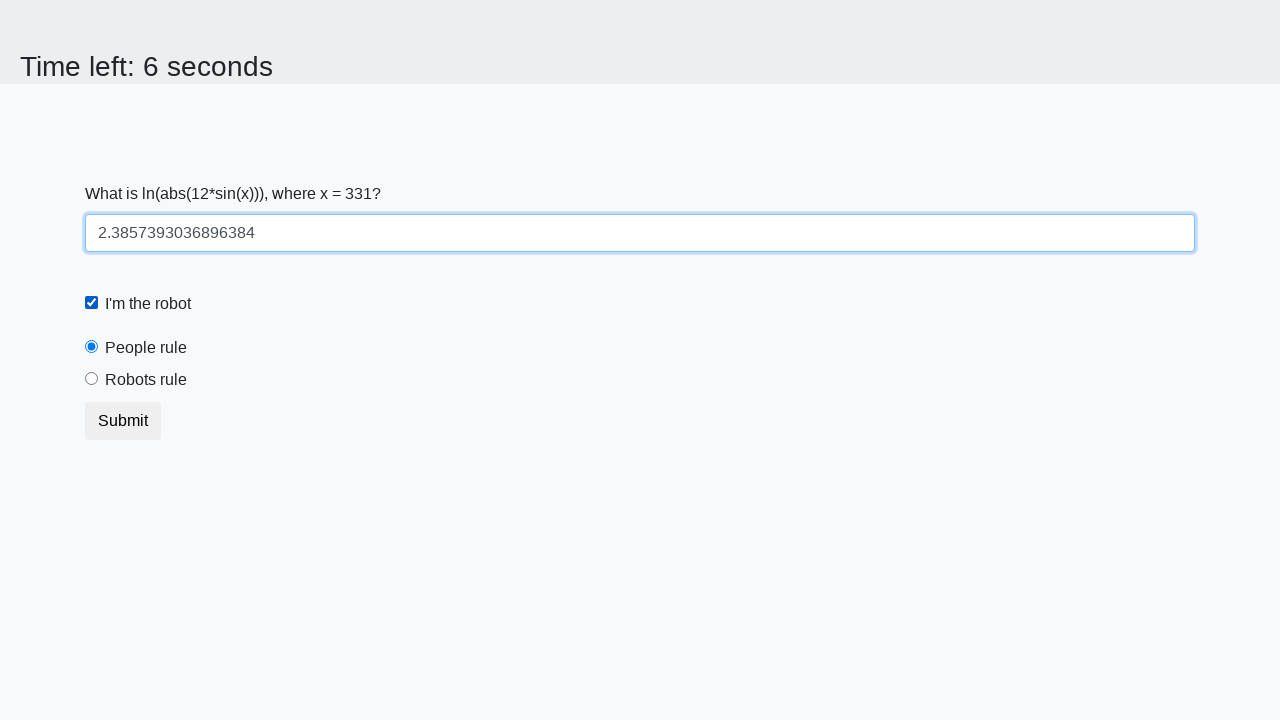

Selected the robots rule radio button at (92, 379) on #robotsRule
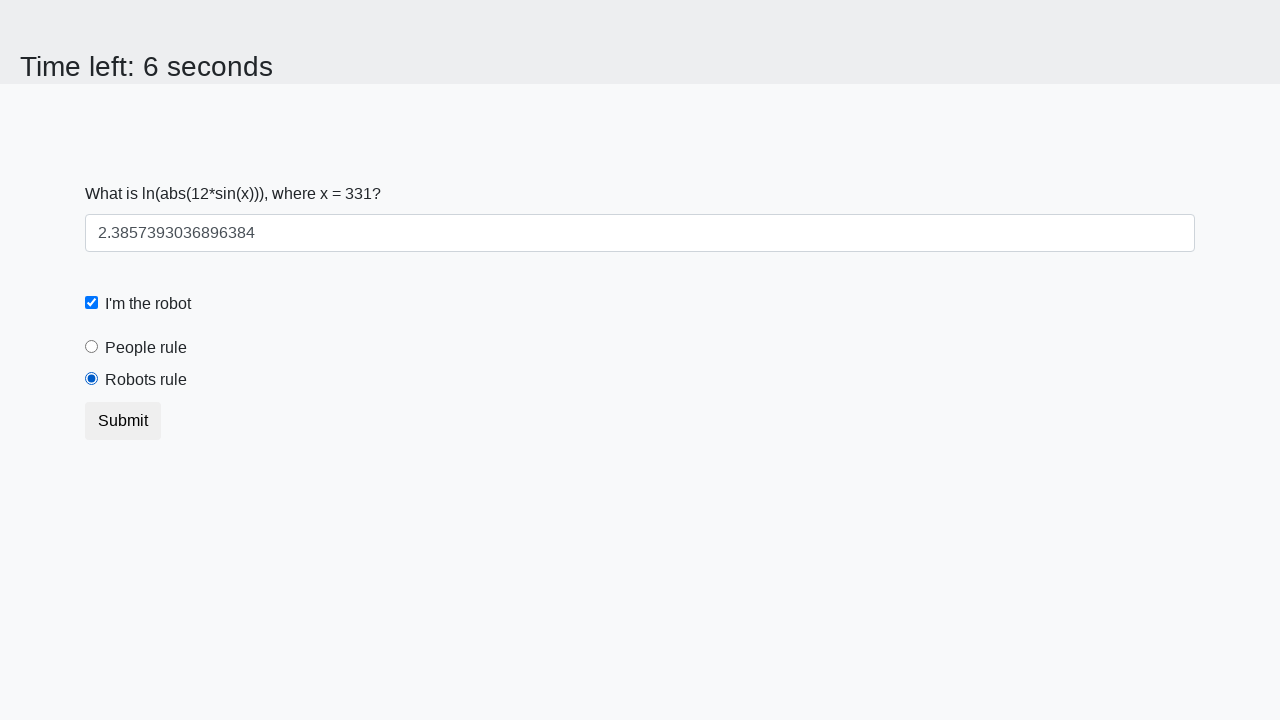

Clicked the submit button at (123, 421) on button.btn
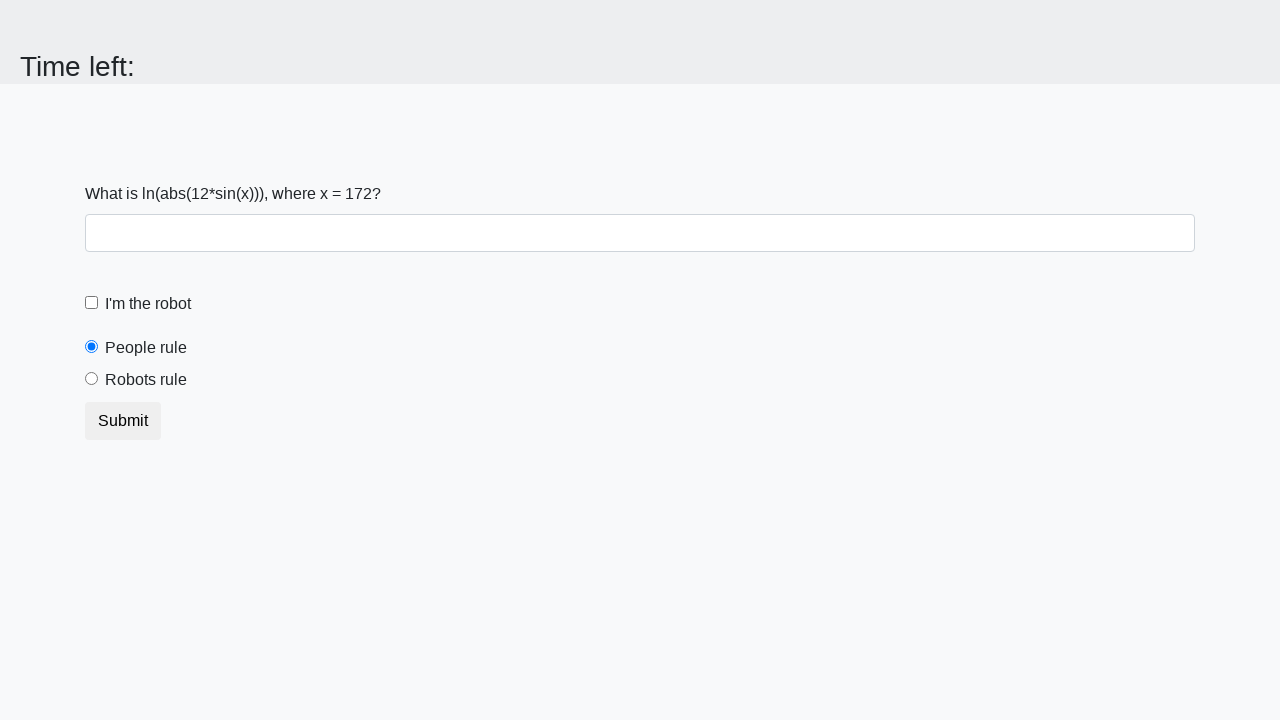

Waited 2 seconds for form submission result
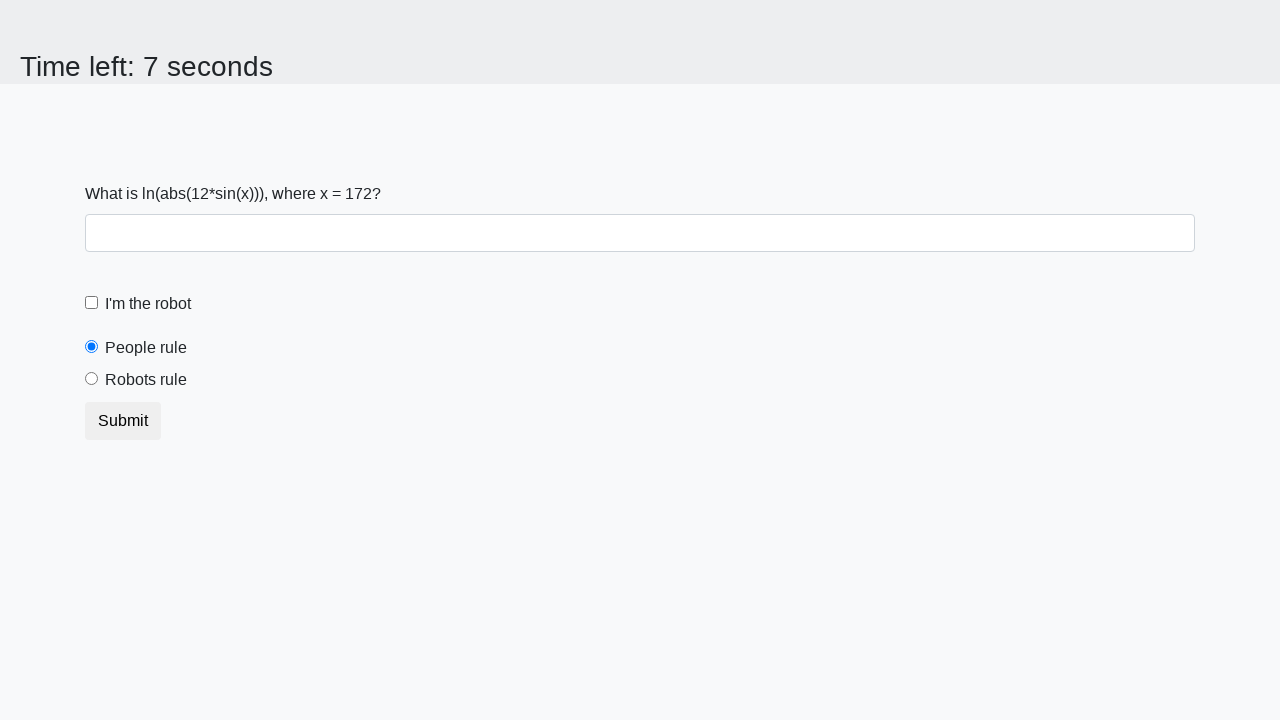

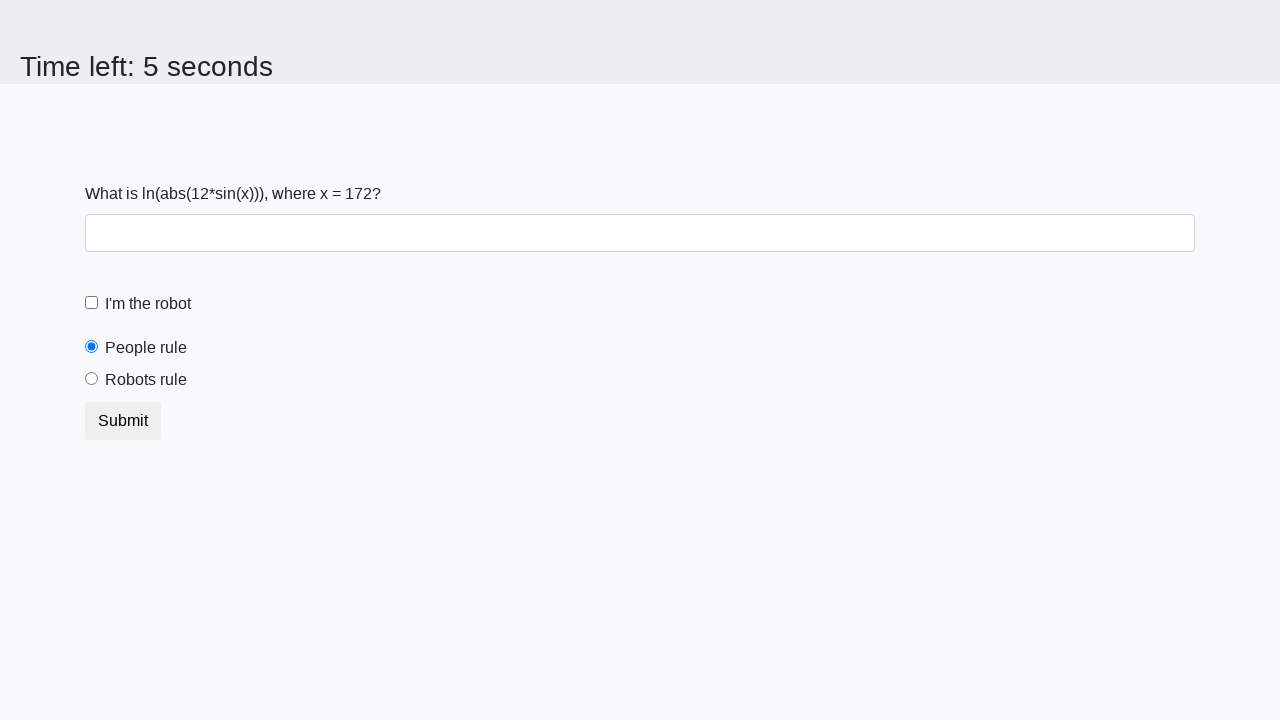